Tests drag-and-drop functionality by dragging an element to a new position within an iframe on the jQuery UI demo page

Starting URL: https://jqueryui.com/draggable/

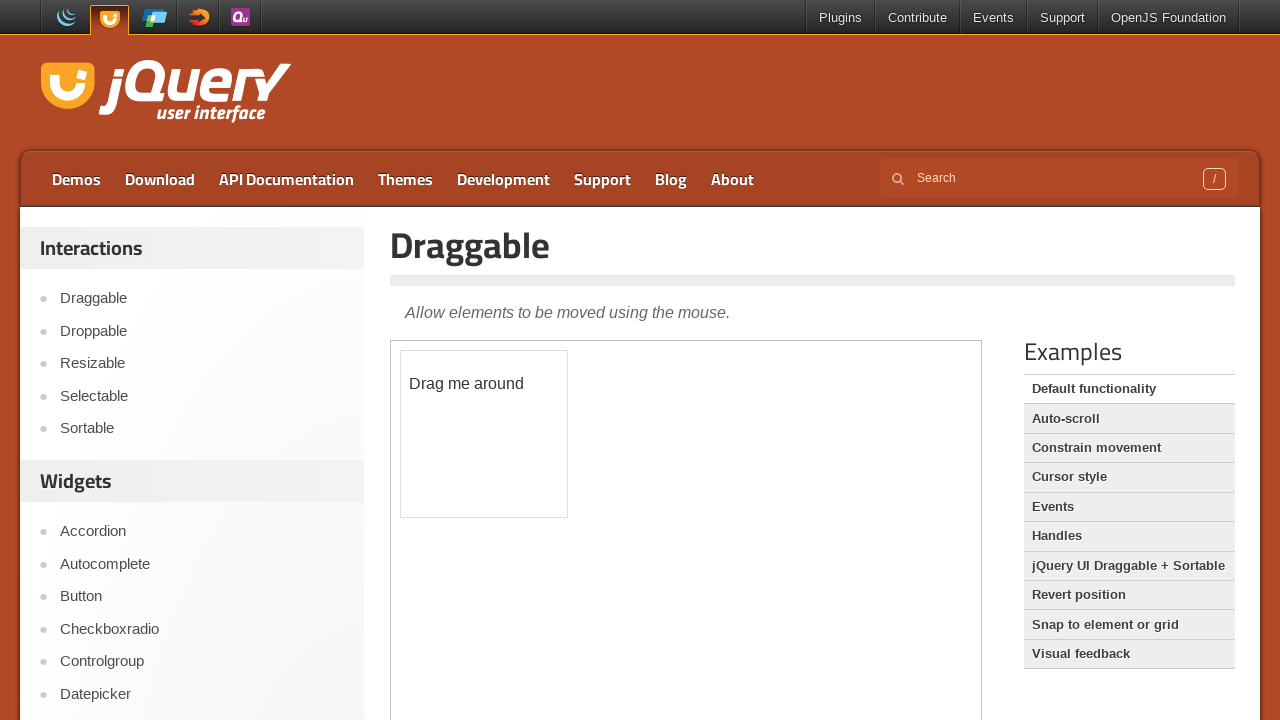

Located the demo iframe
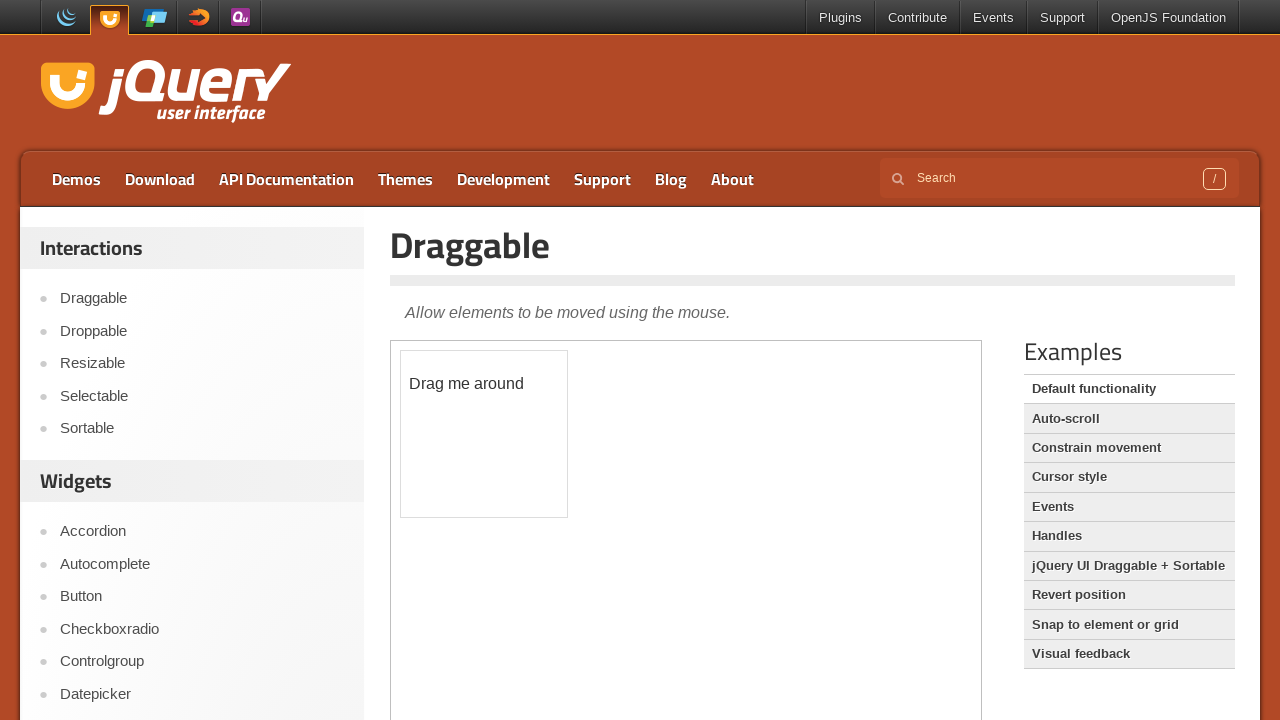

Located the draggable element with ID 'draggable'
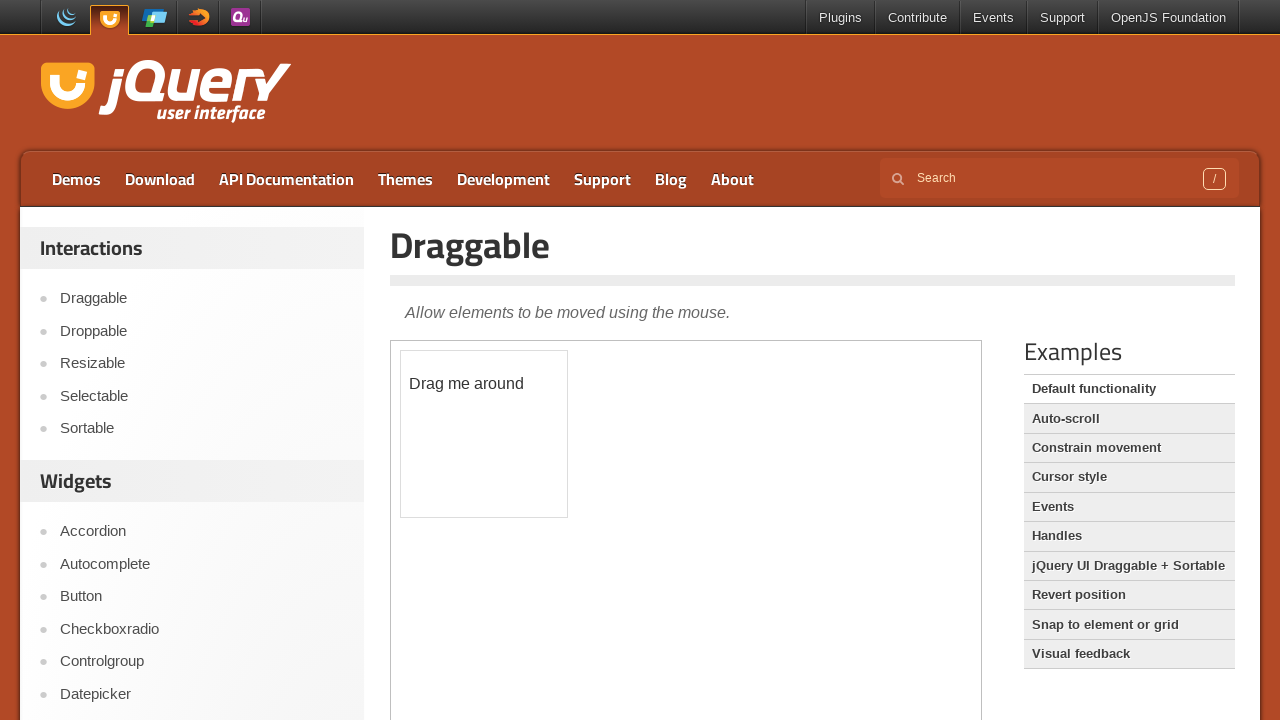

Retrieved the bounding box of the draggable element
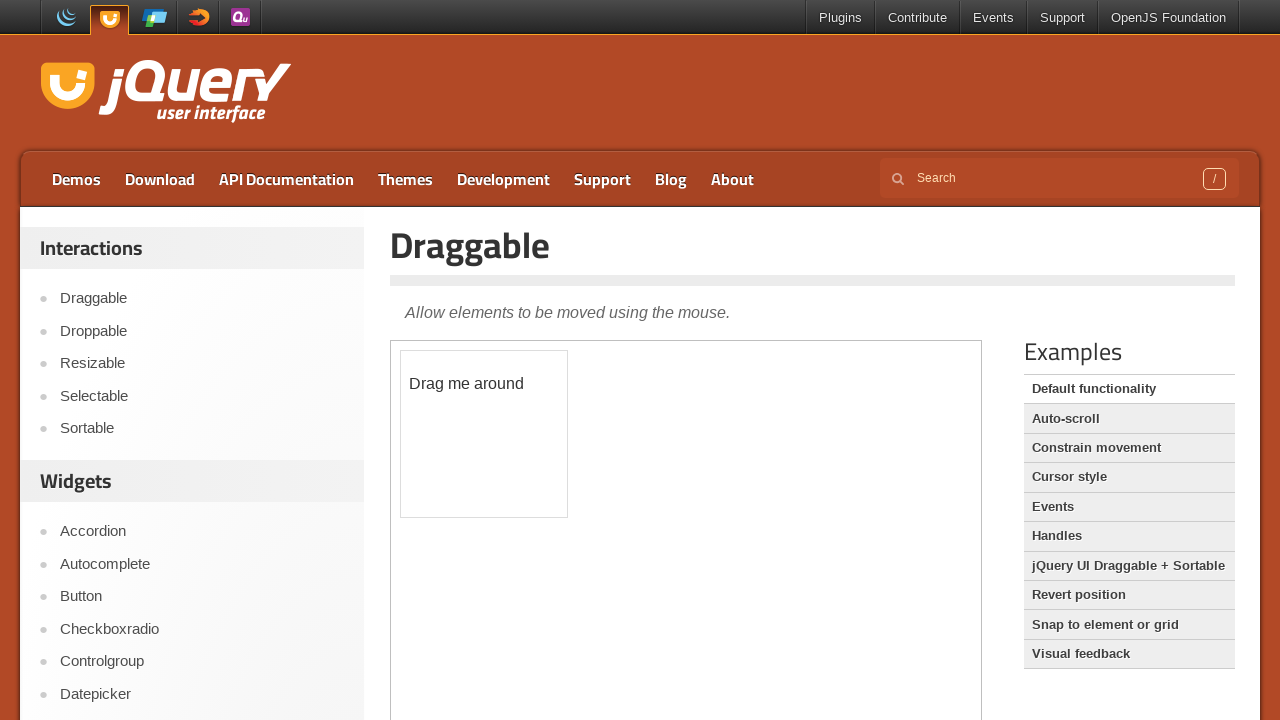

Extracted current position: x=400.109375, y=349.875
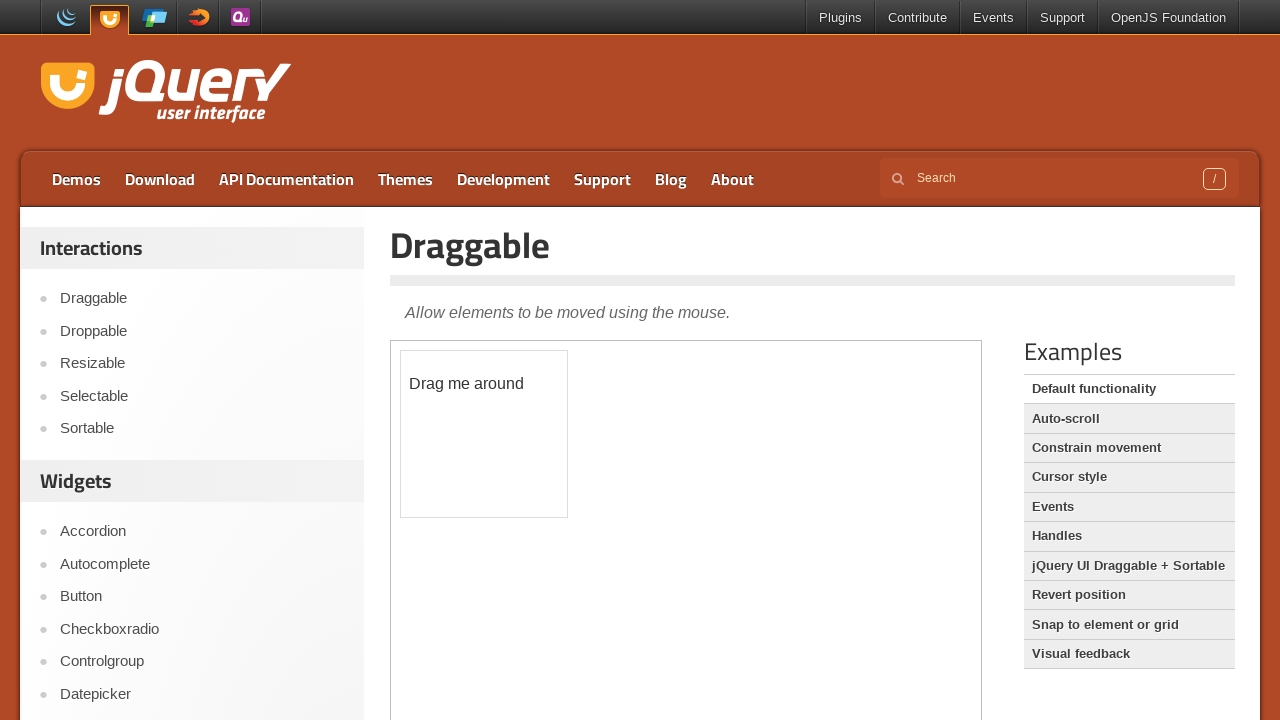

Dragged the element 100 pixels to the right and 100 pixels down at (501, 451)
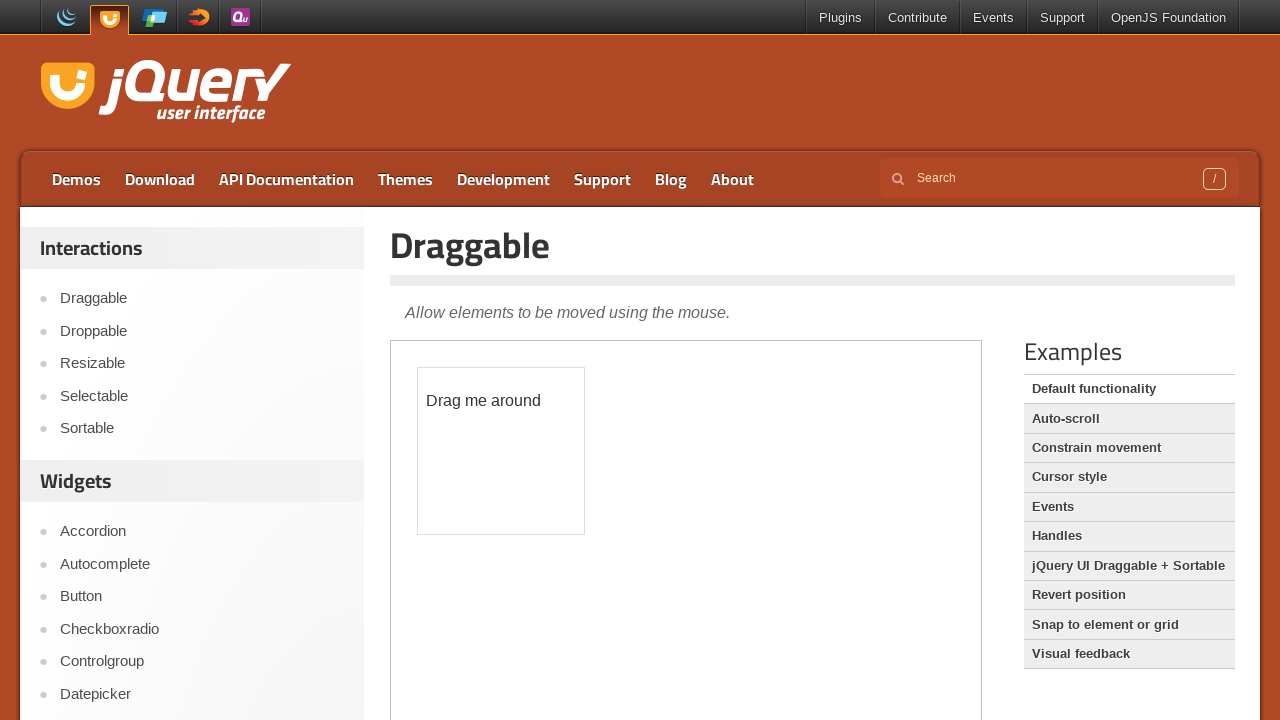

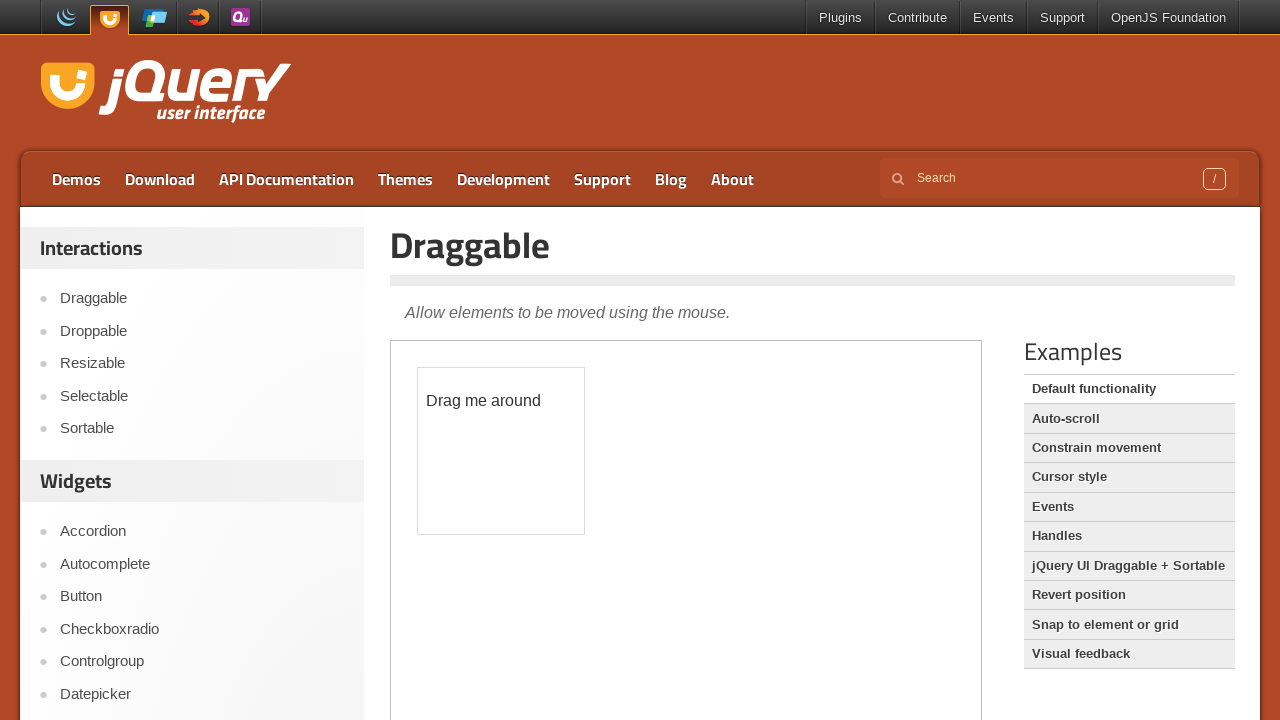